Tests dynamic loading functionality by clicking the start button and verifying that "Hello World!" text appears after loading

Starting URL: https://the-internet.herokuapp.com/dynamic_loading/1

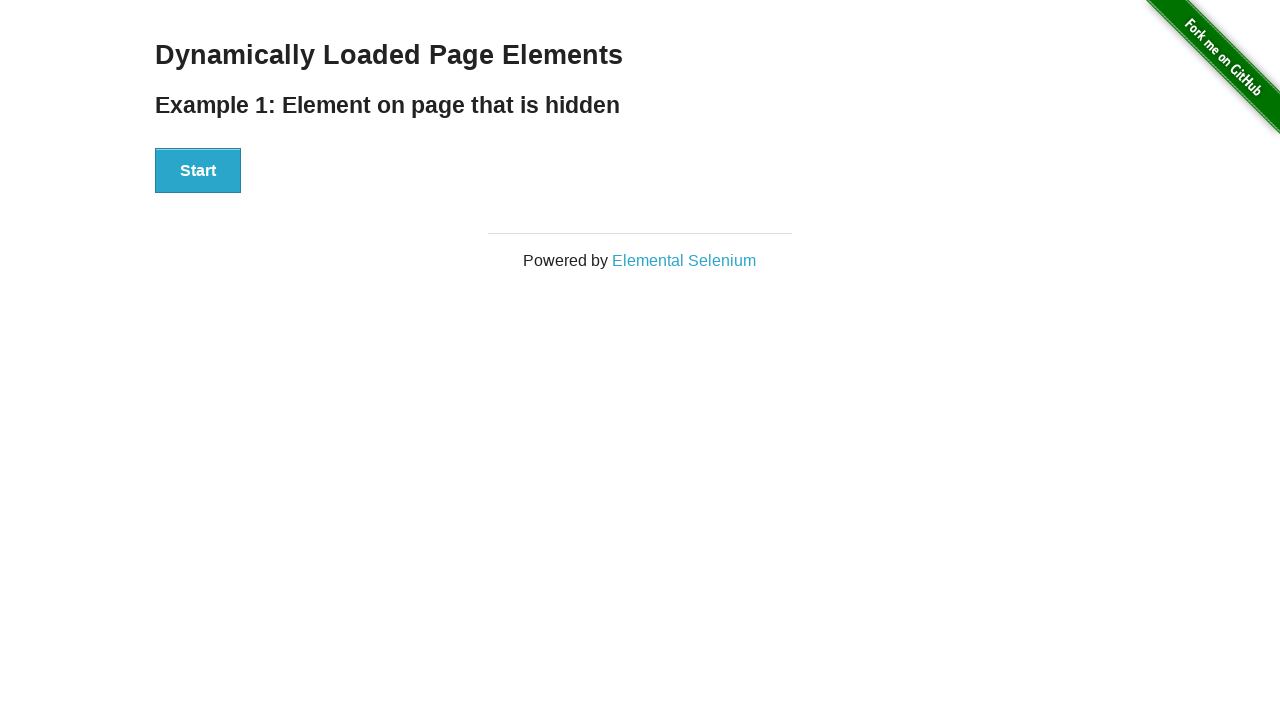

Clicked start button to trigger dynamic loading at (198, 171) on xpath=//button
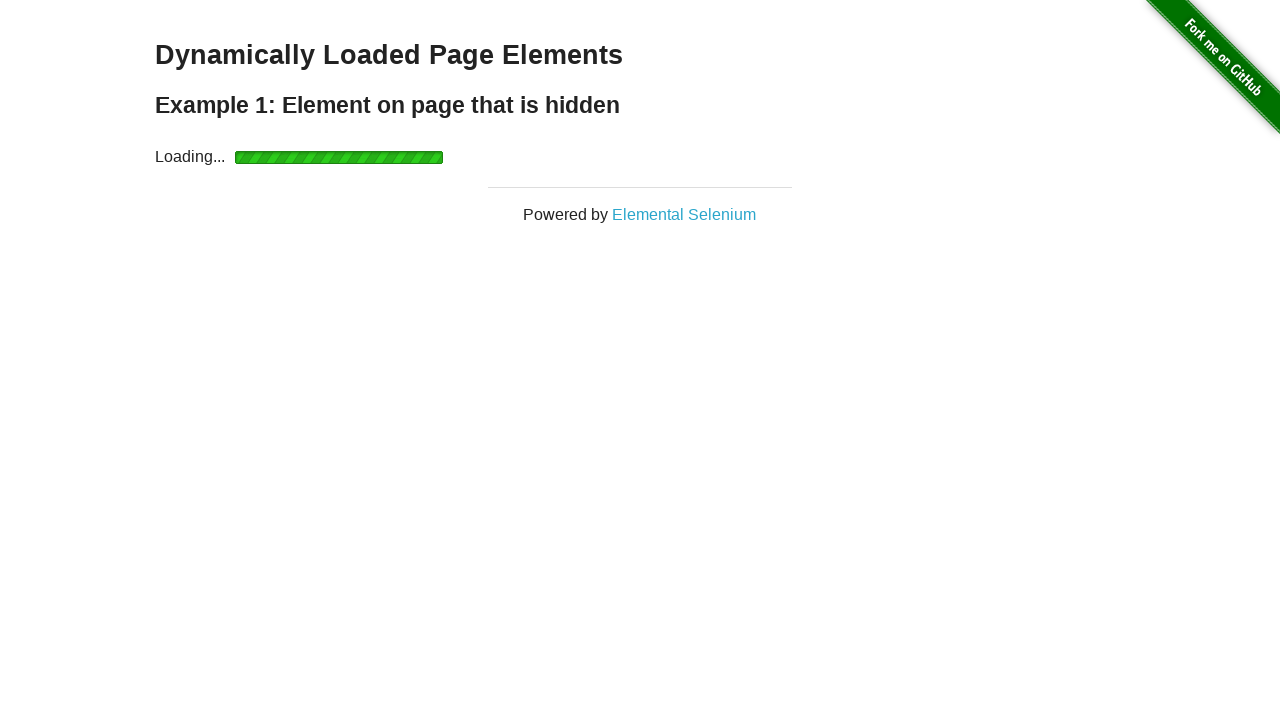

Waited for 'Hello World!' text to appear and become visible
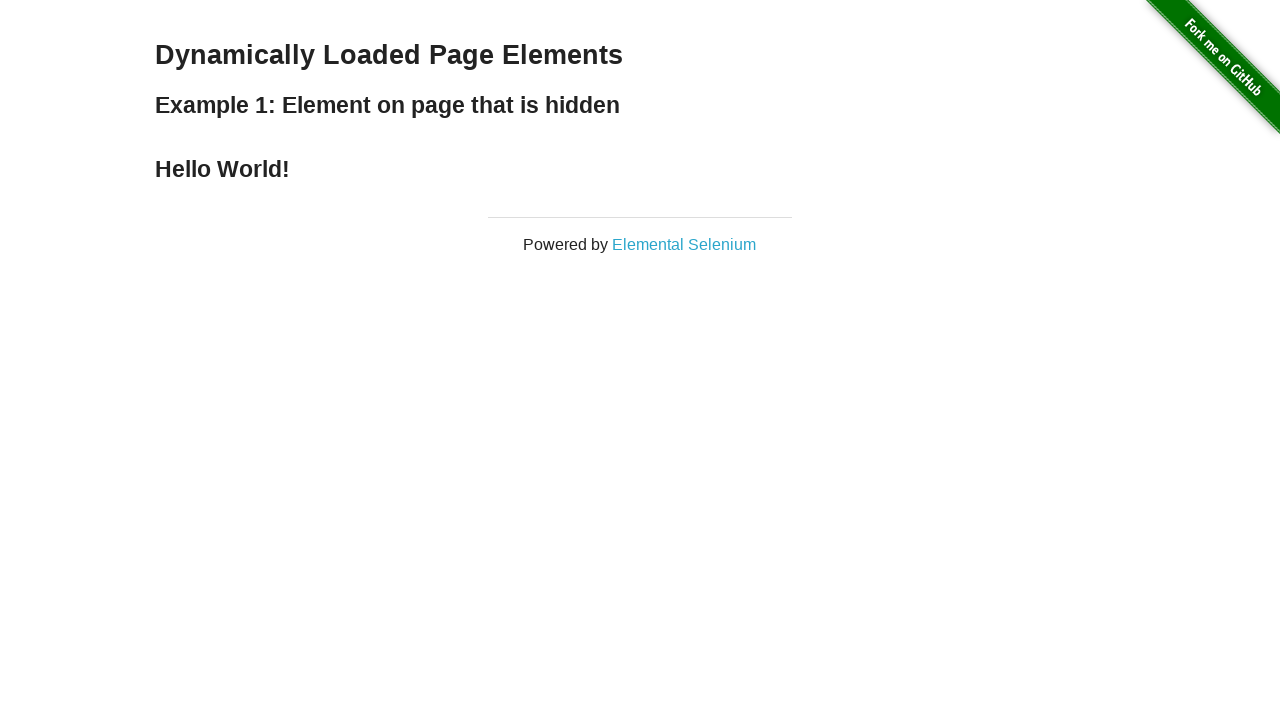

Located the 'Hello World!' text element
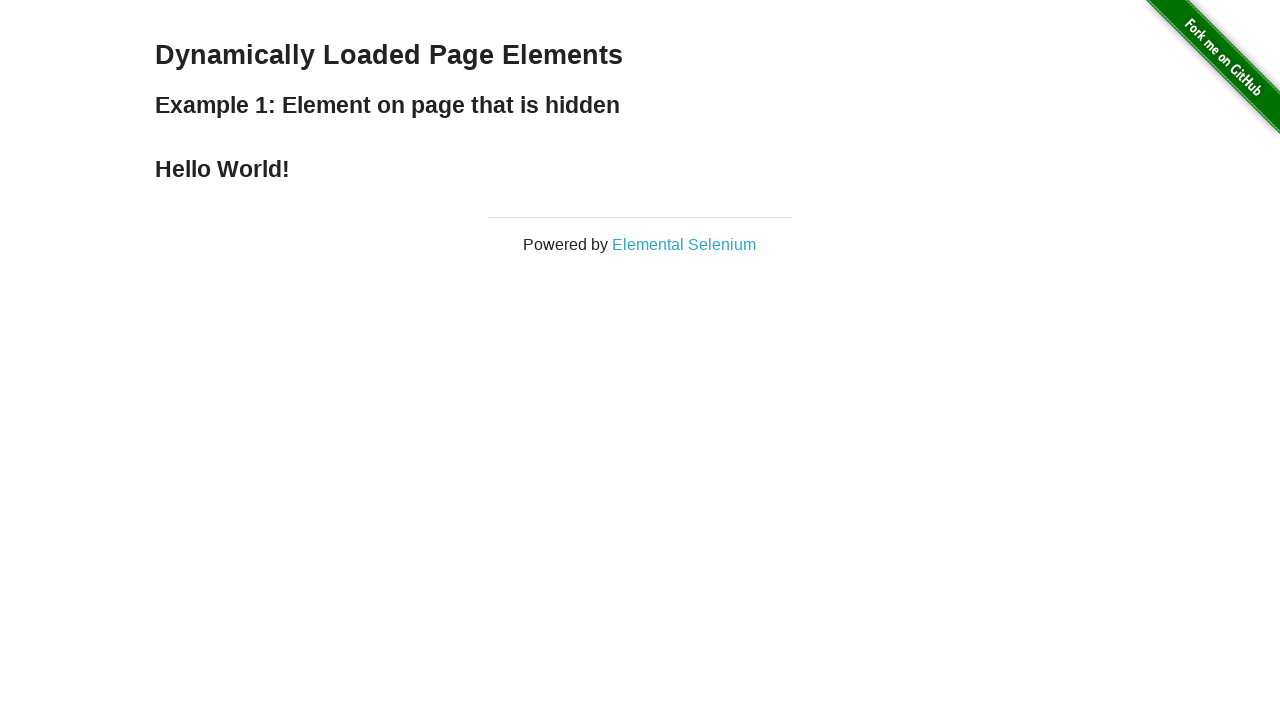

Verified that 'Hello World!' text is visible on the page
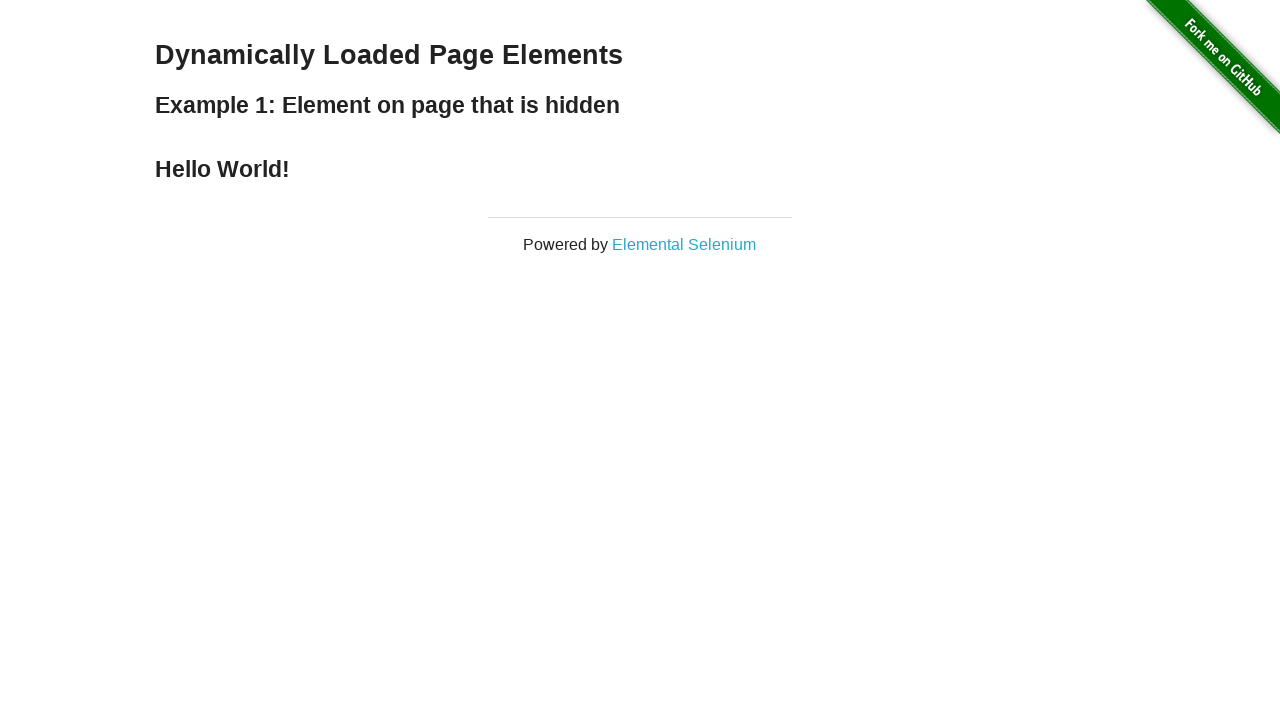

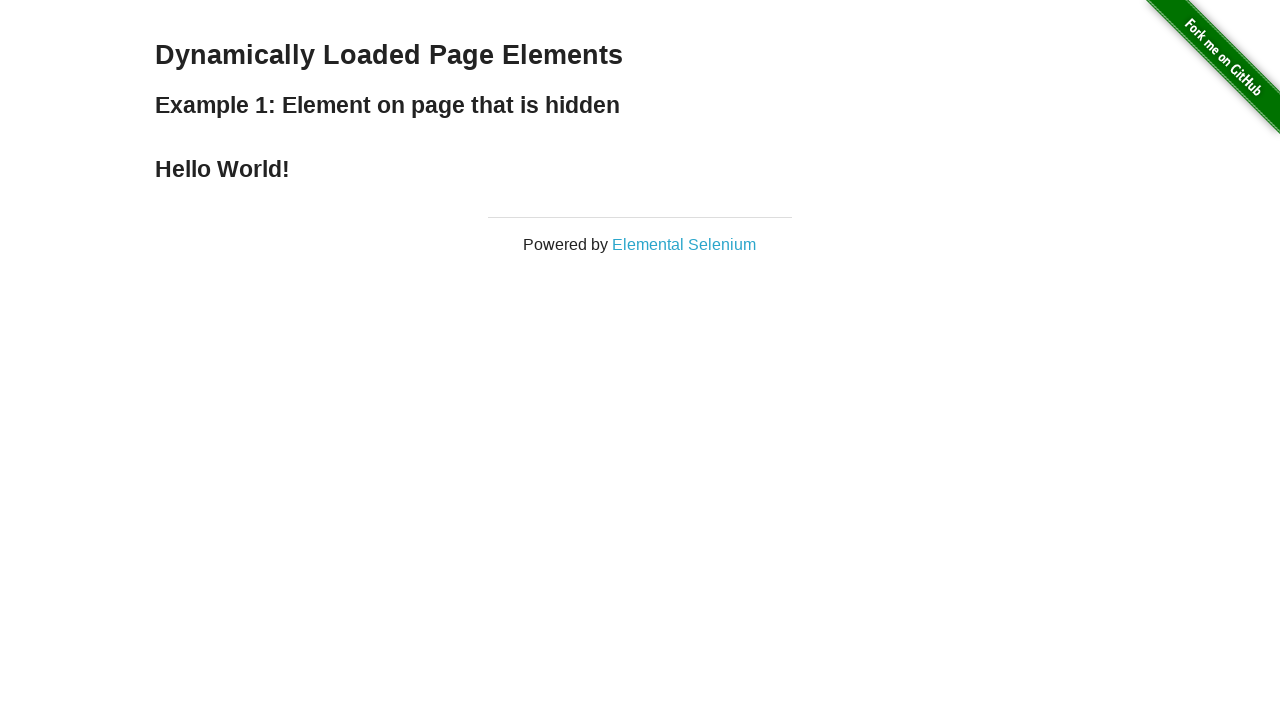